Tests an e-commerce flow by adding multiple products to cart, applying a promo code, and completing checkout with country selection

Starting URL: https://rahulshettyacademy.com/seleniumPractise/#/

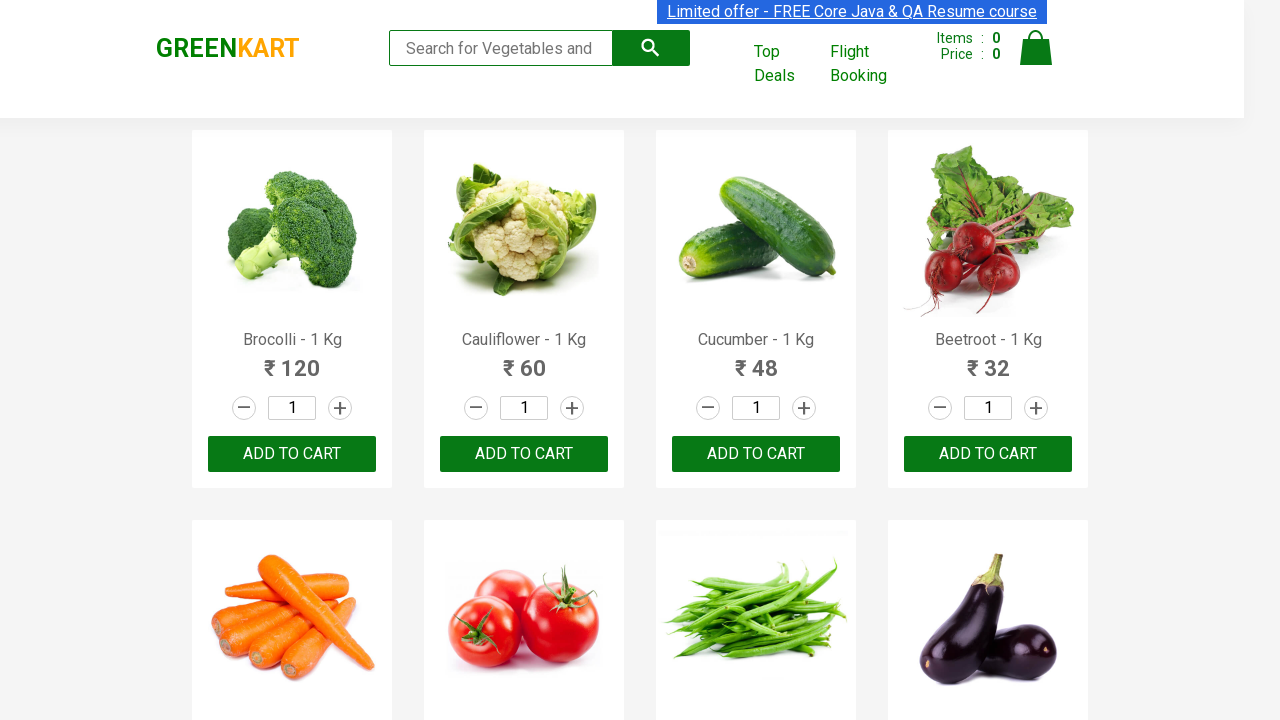

Retrieved all product names from the page
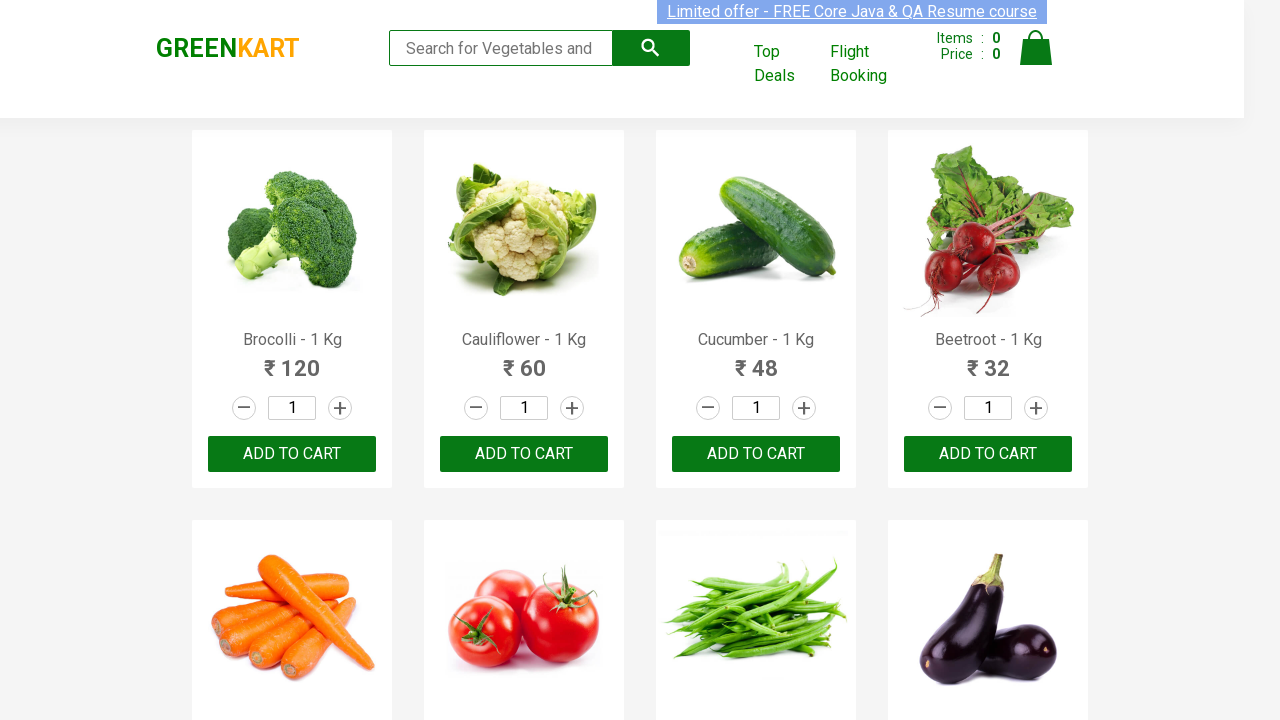

Added Brocolli to cart at (292, 454) on xpath=//button[text()='ADD TO CART'] >> nth=0
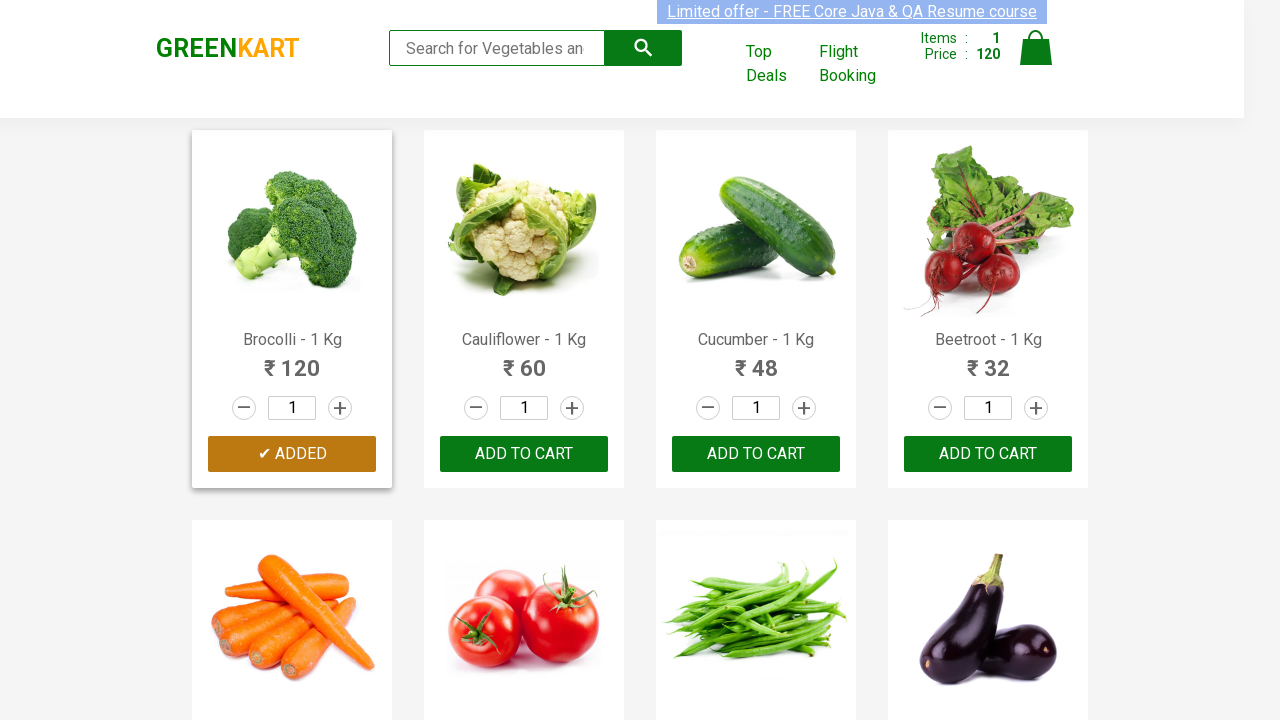

Added Cucumber to cart at (988, 454) on xpath=//button[text()='ADD TO CART'] >> nth=2
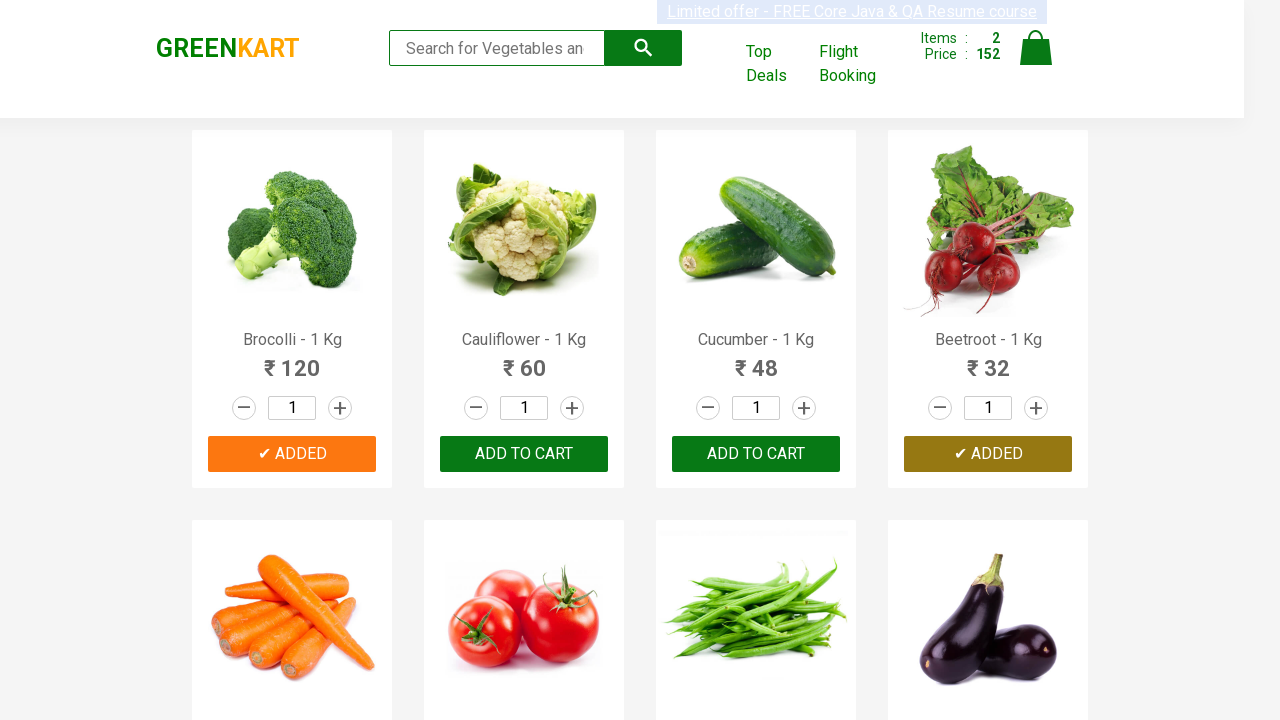

Added Carrot to cart at (756, 360) on xpath=//button[text()='ADD TO CART'] >> nth=4
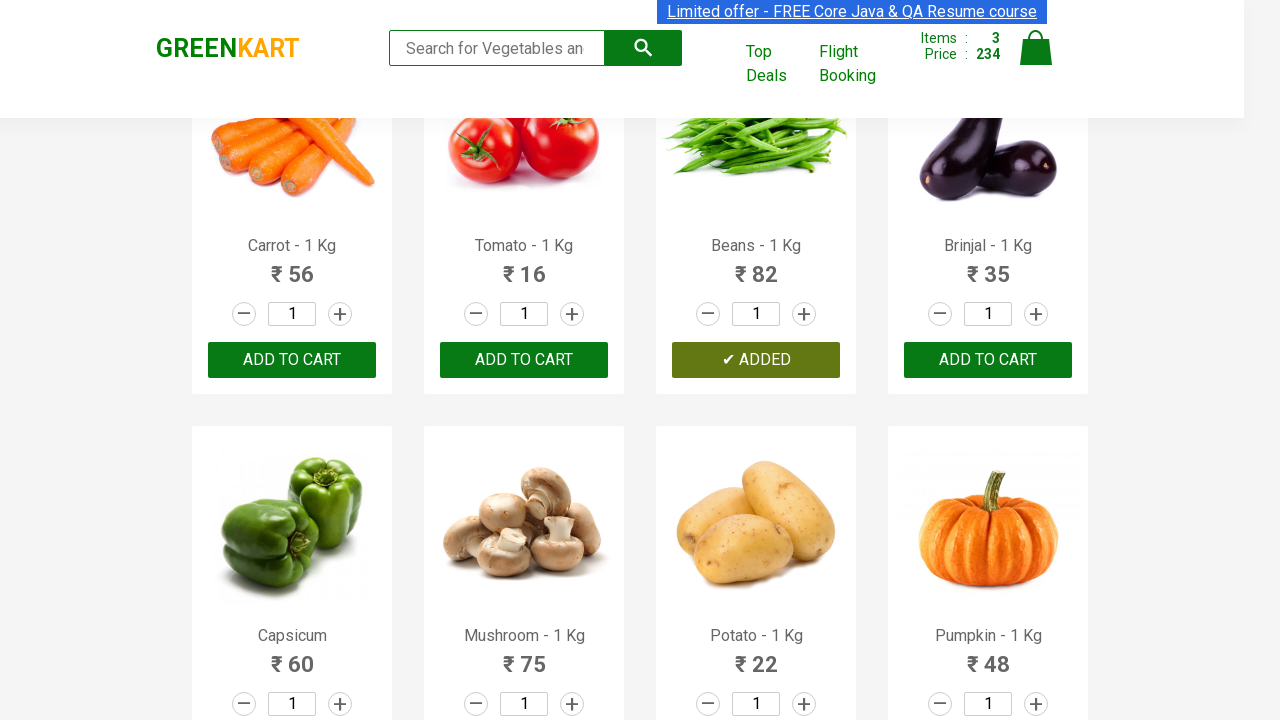

Clicked cart icon to view cart at (1036, 59) on a.cart-icon
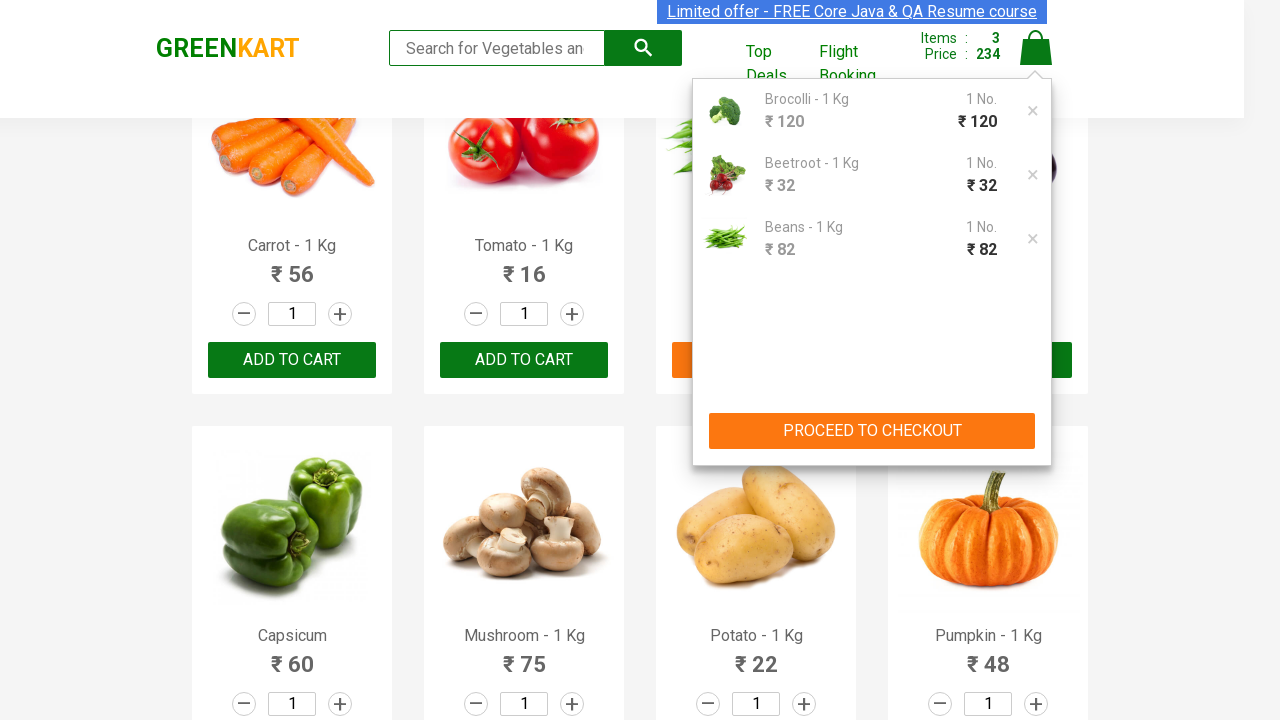

Clicked PROCEED TO CHECKOUT button at (872, 431) on xpath=//button[text()='PROCEED TO CHECKOUT']
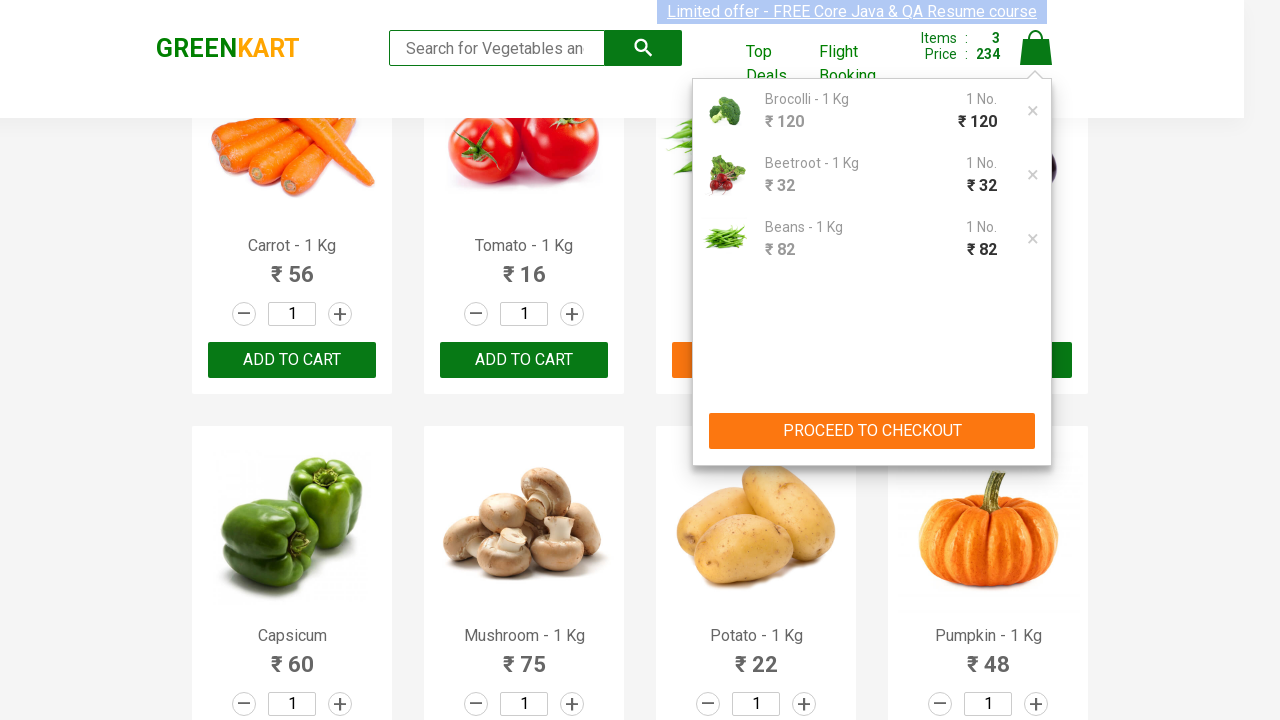

Promo code input field loaded
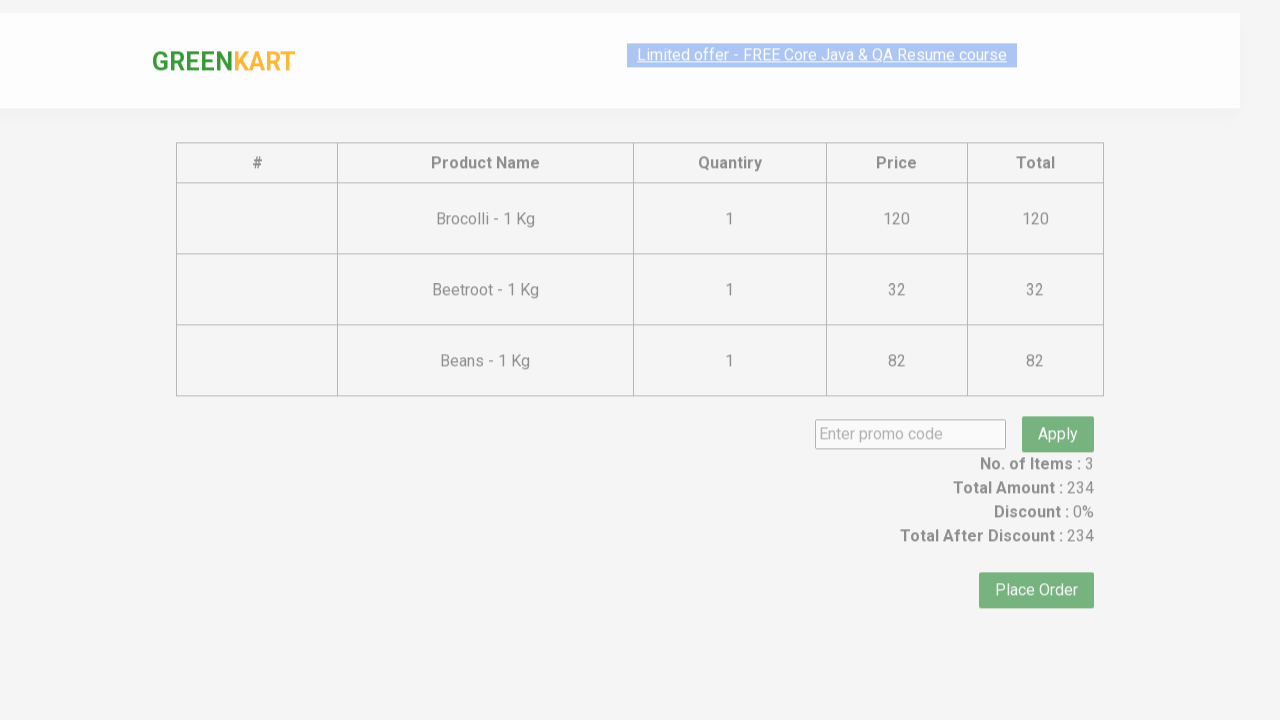

Filled promo code field with 'rahulshettyacademy' on xpath=//input[@type='text']
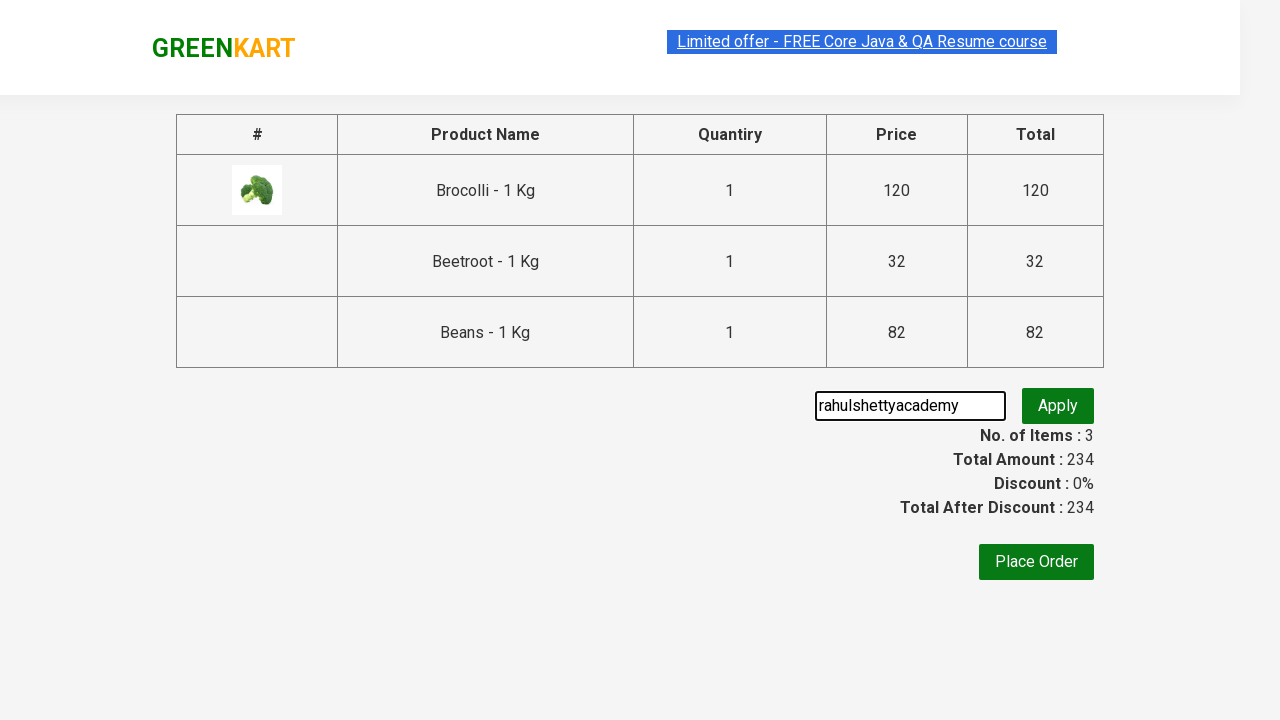

Clicked Apply Promo Code button at (1058, 406) on button.promoBtn
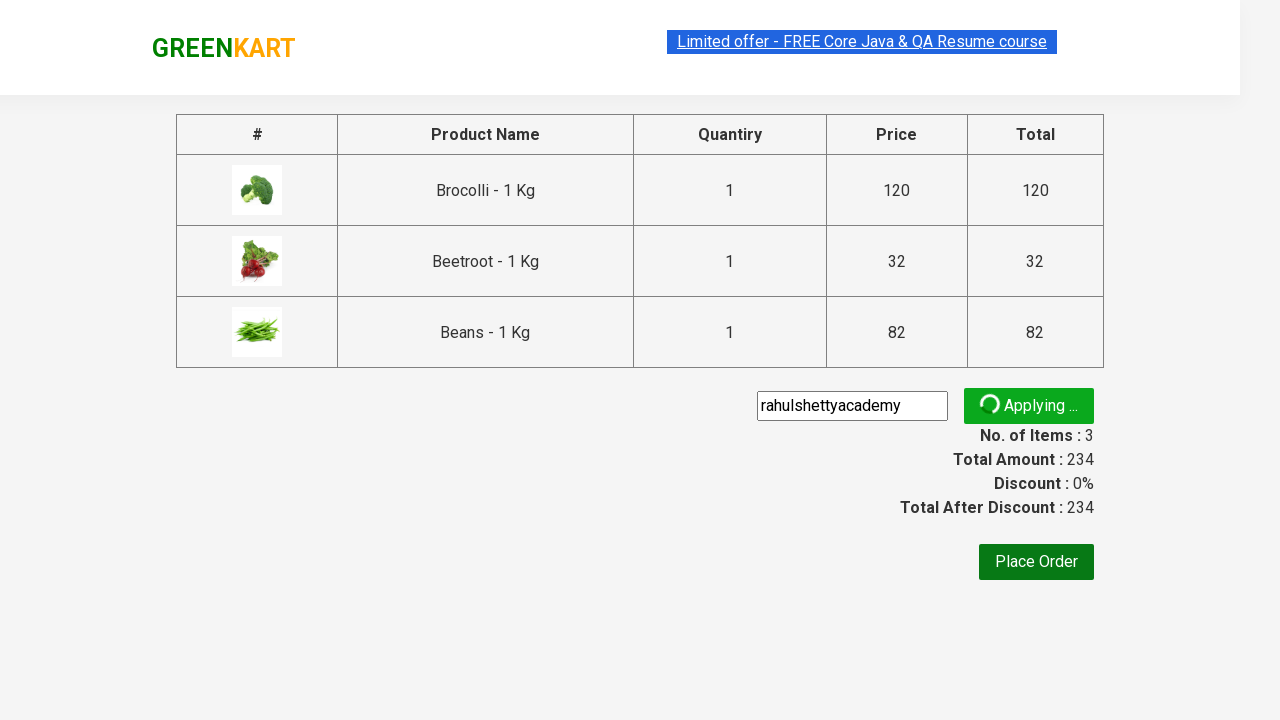

Promo code applied successfully
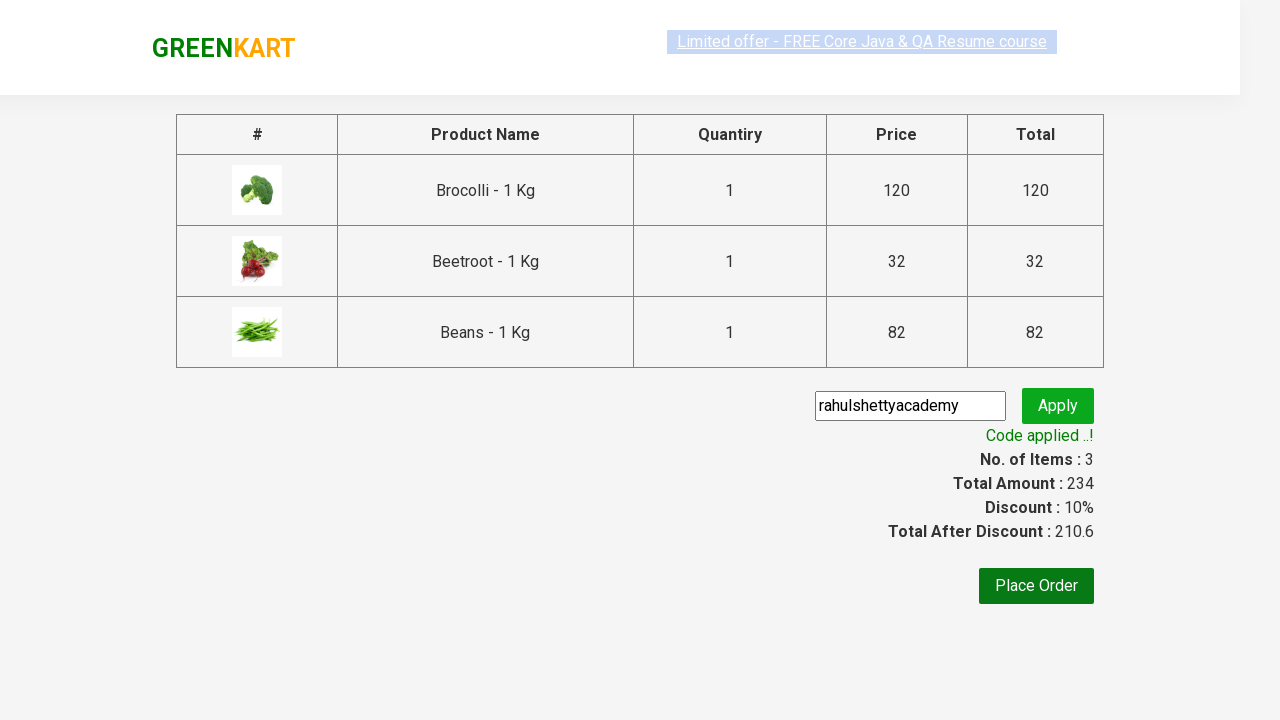

Clicked Place Order button at (1036, 586) on xpath=/html/body/div/div/div/div/div/button
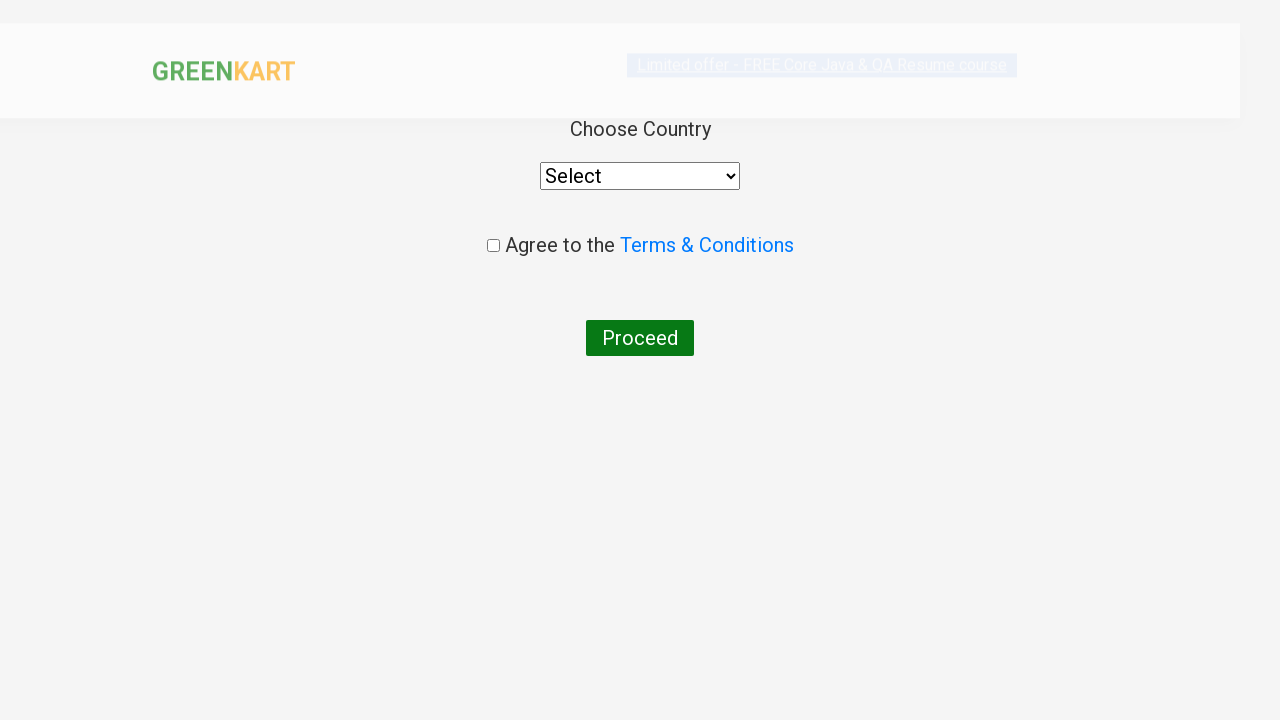

Clicked country dropdown to open it at (640, 176) on xpath=//*[@id='root']/div/div/div/div/div/select
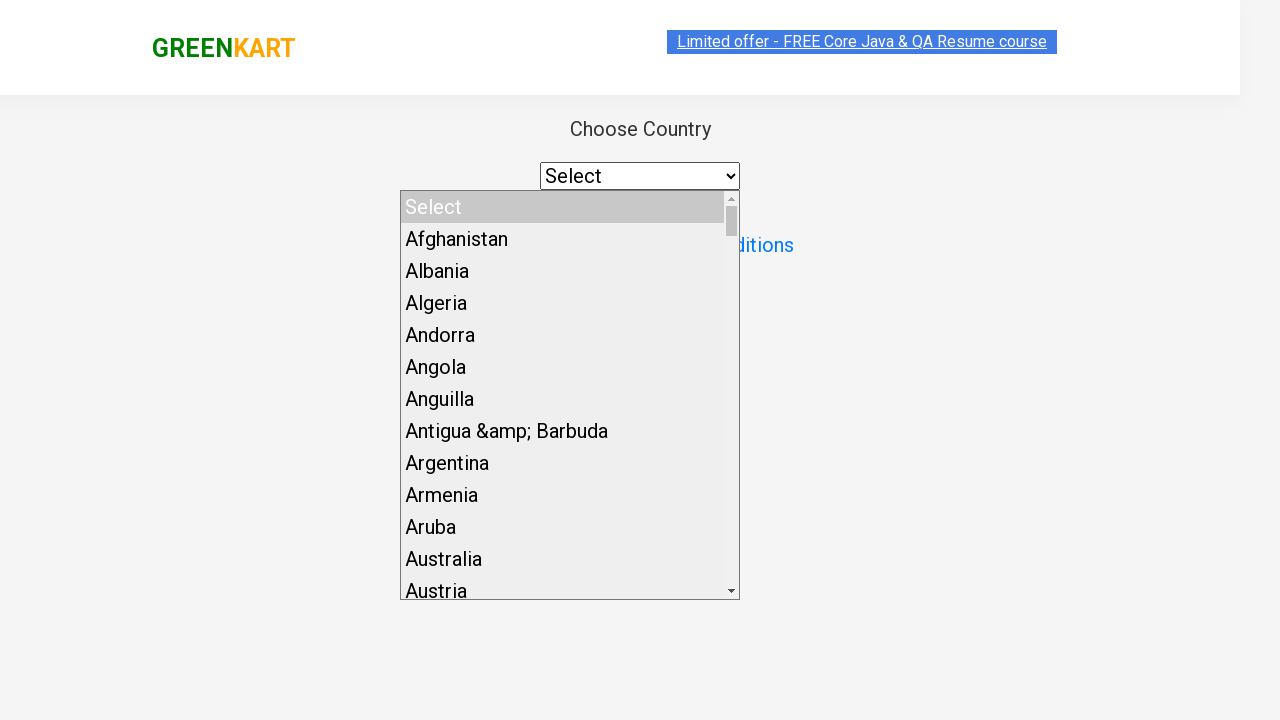

Selected India from country dropdown on xpath=//*[@id='root']/div/div/div/div/div/select
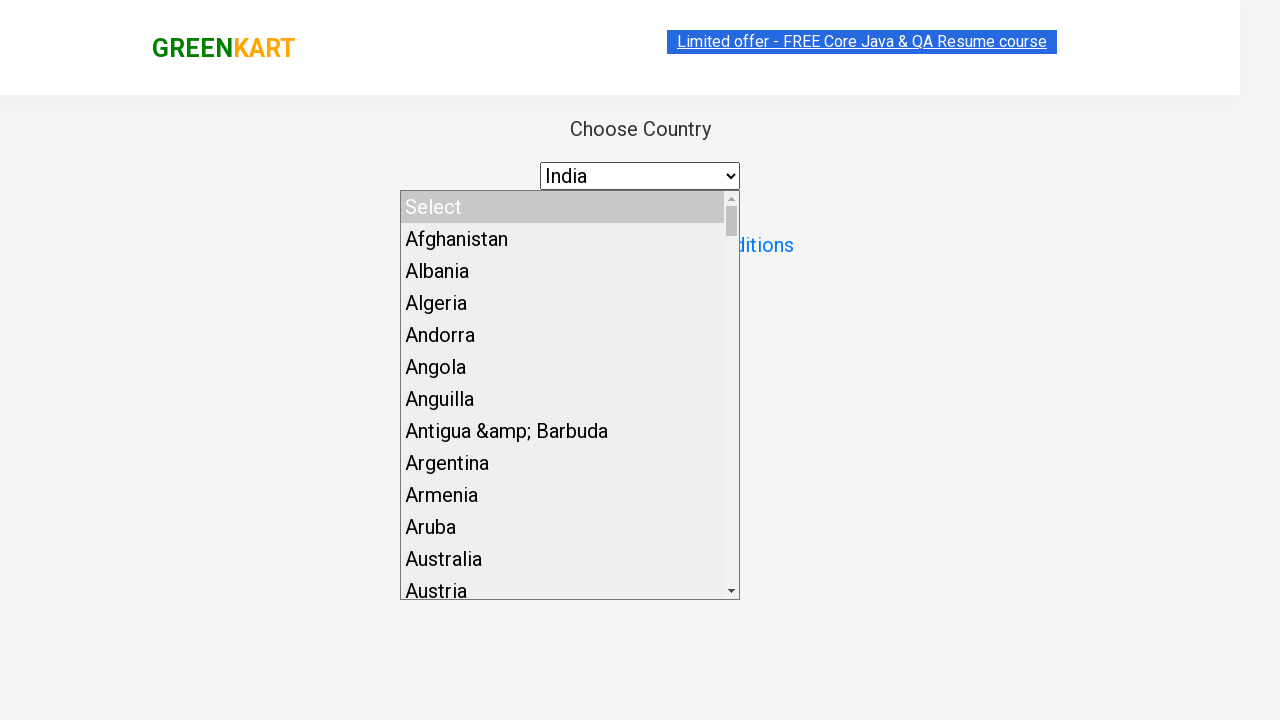

Checked terms and conditions checkbox at (493, 246) on xpath=//*[@id='root']/div/div/div/div/input
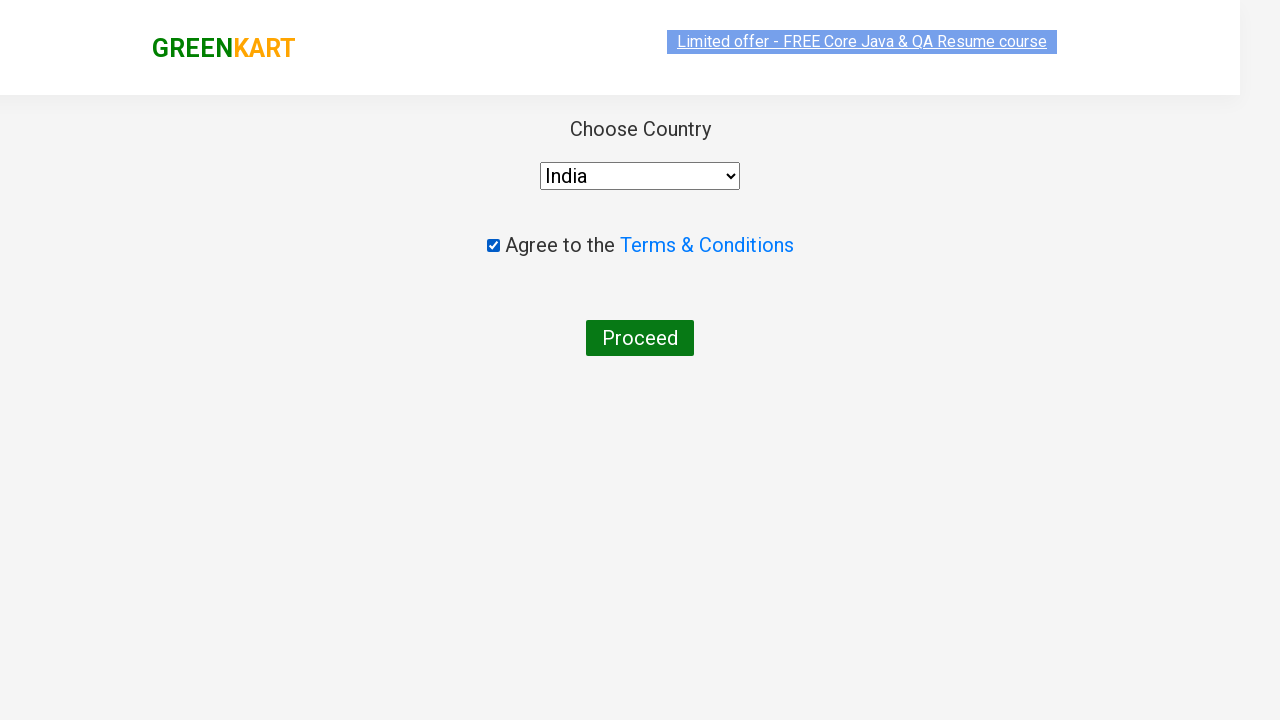

Clicked final order confirmation button to complete checkout at (640, 338) on xpath=/html/body/div/div/div/div/div/button
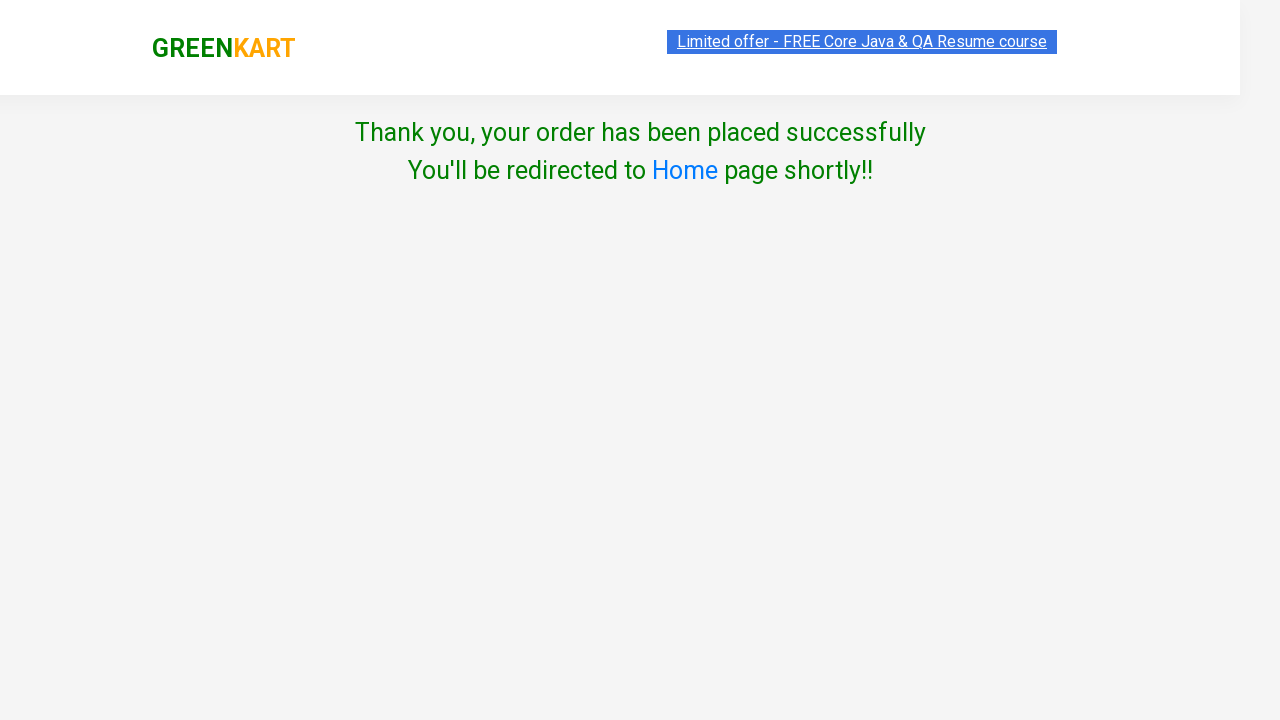

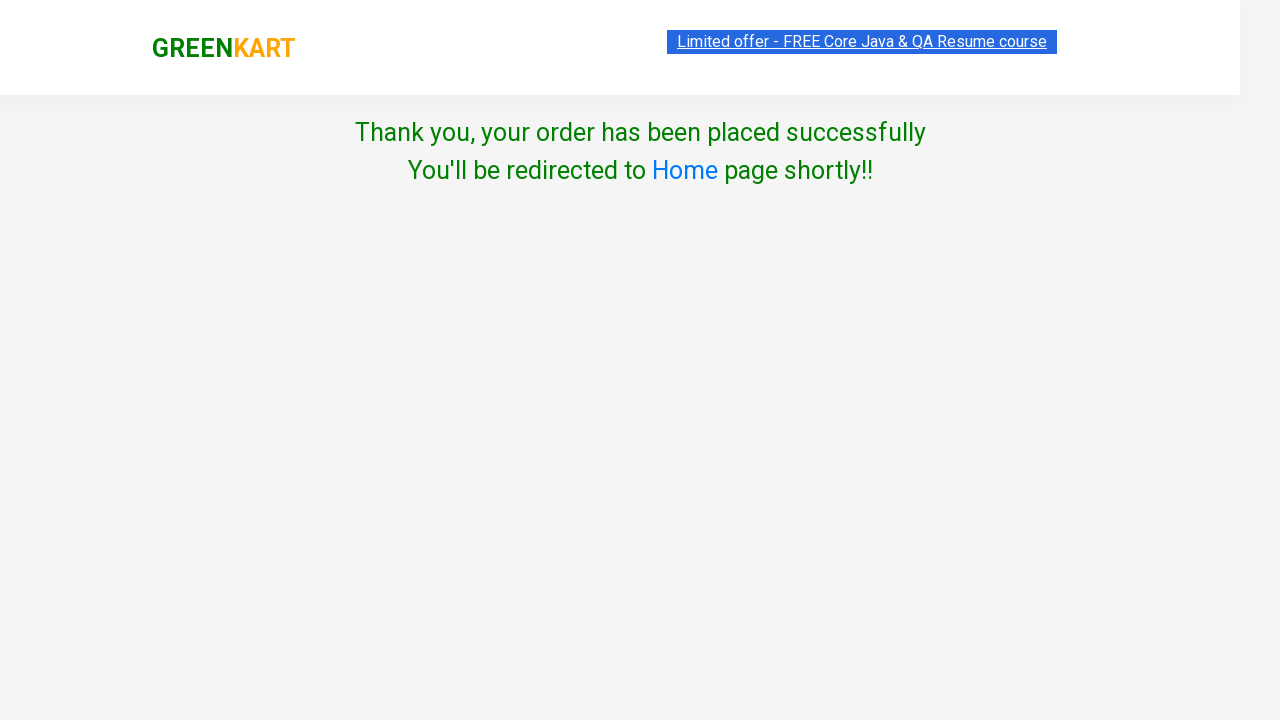